Tests dropdown functionality on Orange Book Value website by clicking on a category dropdown and selecting "Car" option

Starting URL: https://orangebookvalue.com/

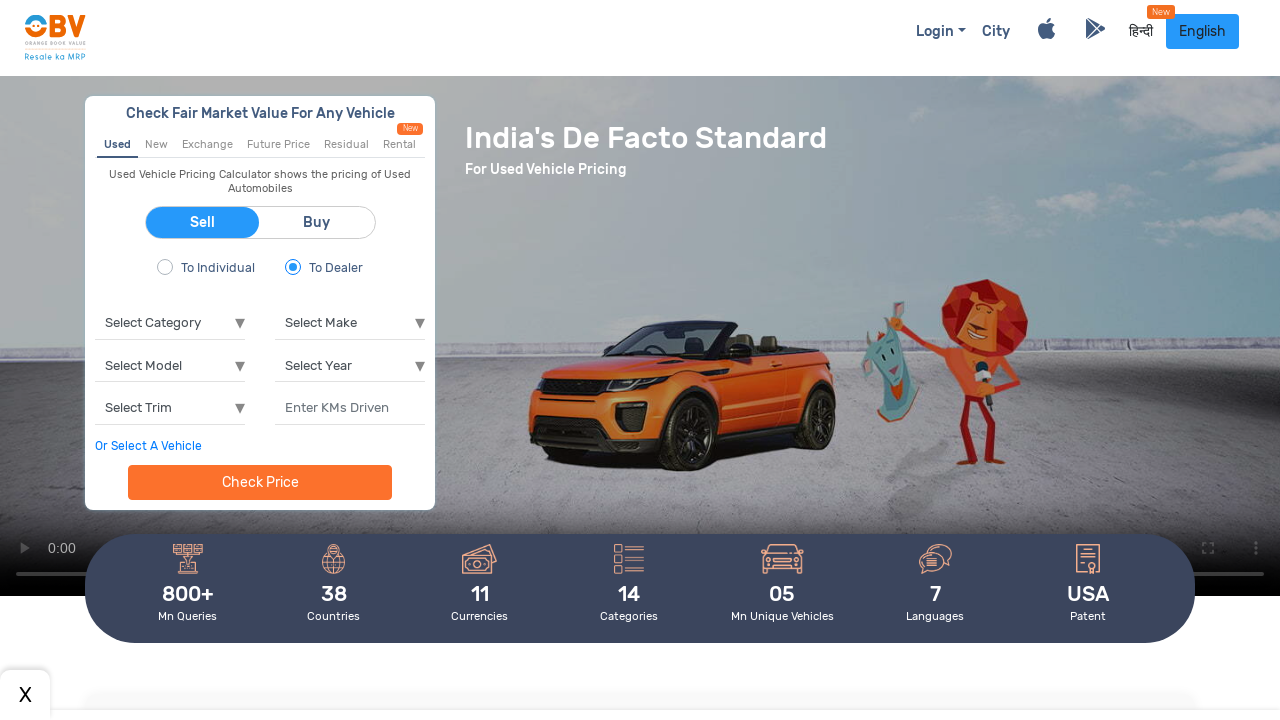

Clicked on category dropdown to open it at (170, 323) on select[name='category']
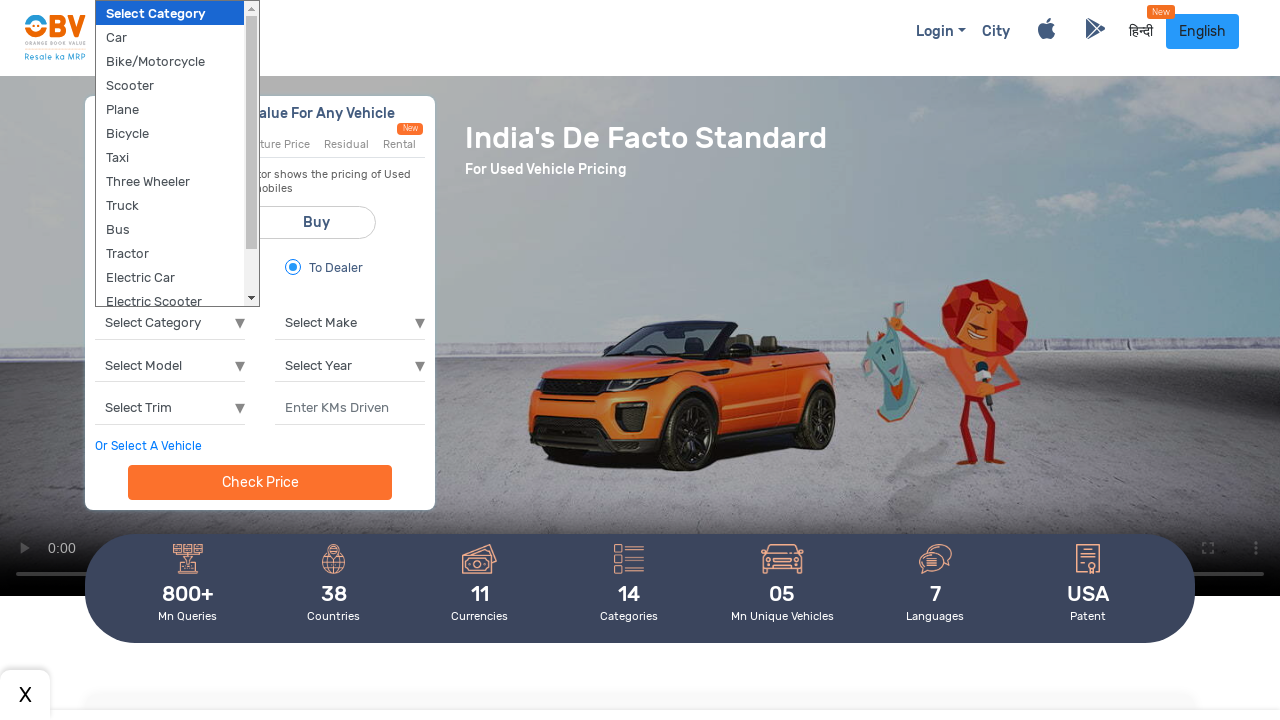

Waited 1 second for dropdown to be interactive
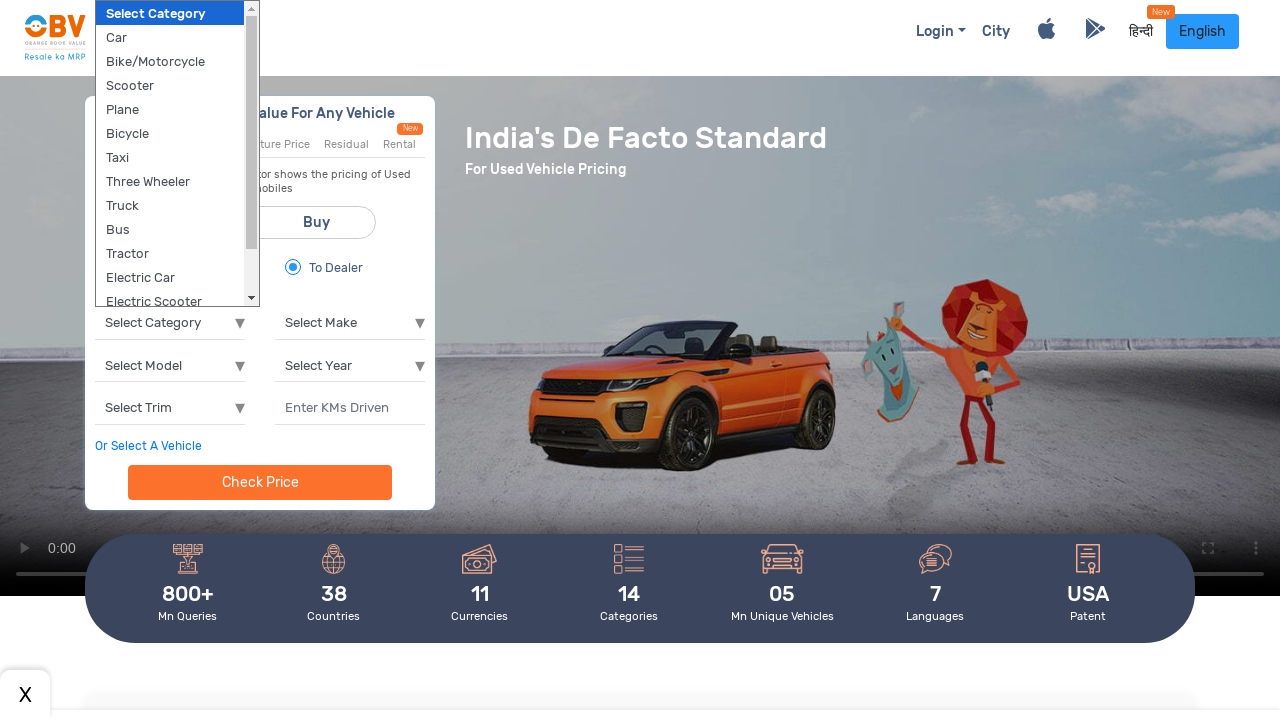

Selected 'Car' option from category dropdown on select[name='category']
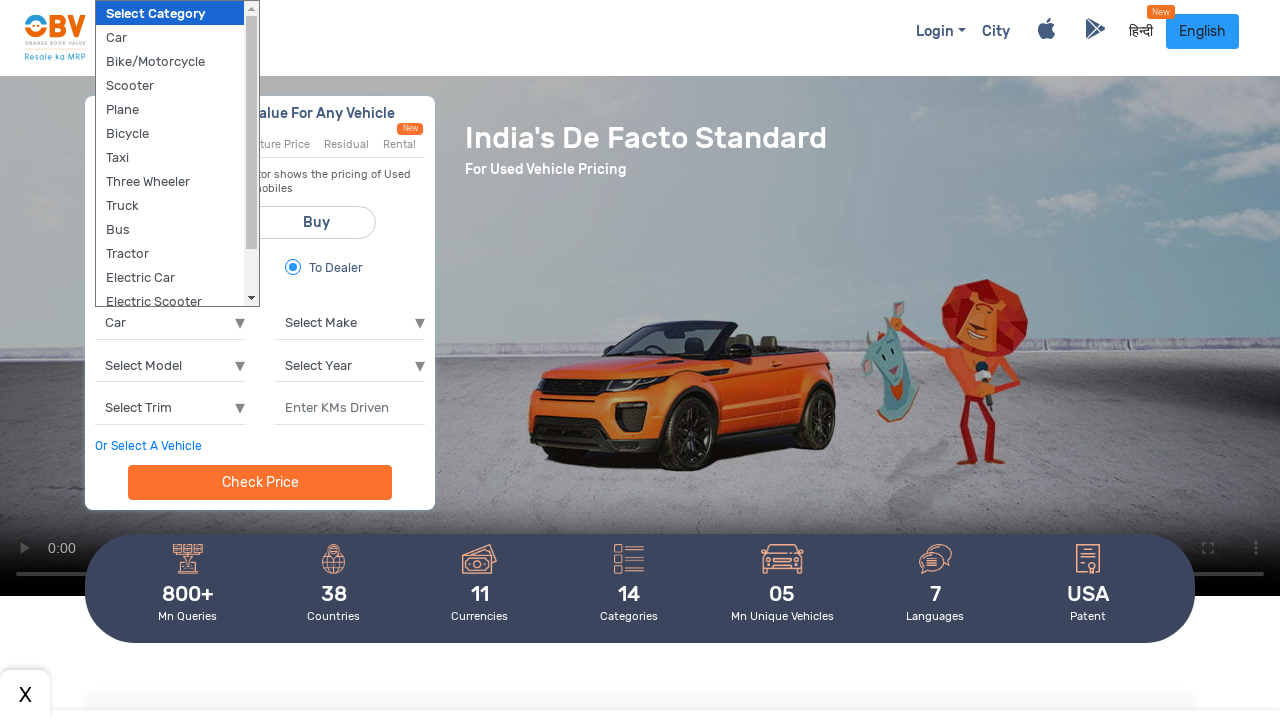

Waited 1 second to see selection take effect
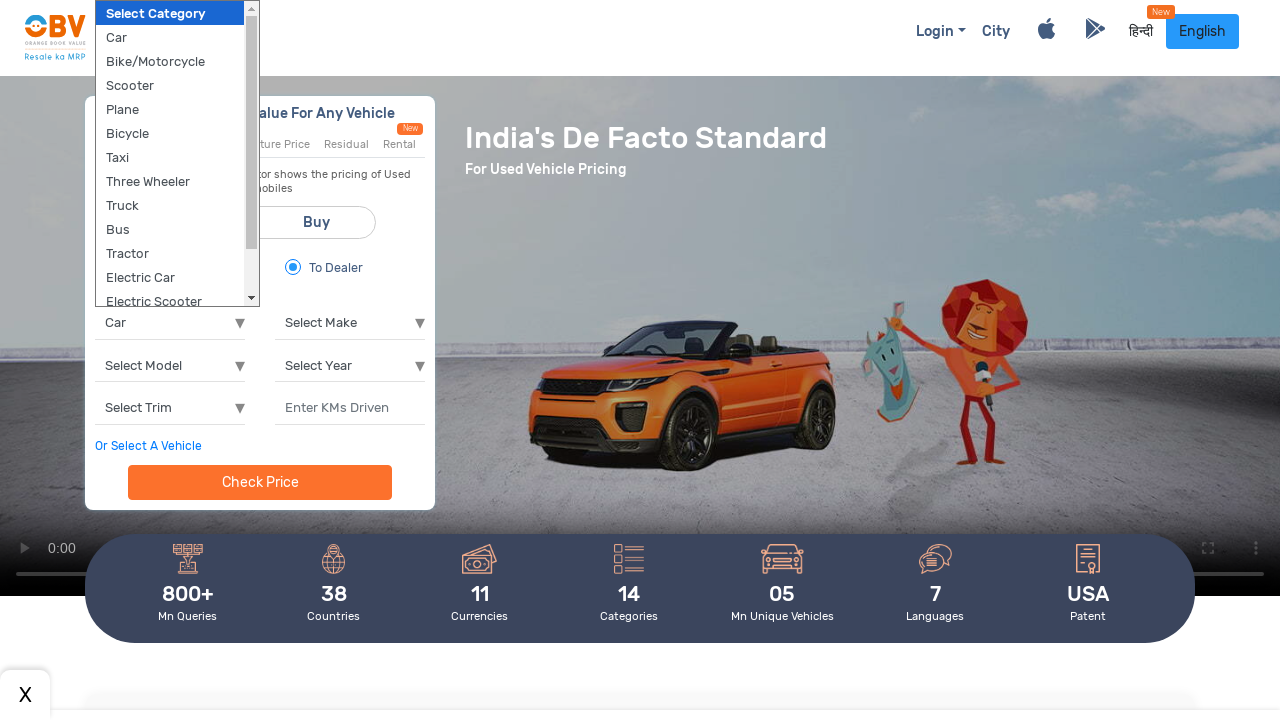

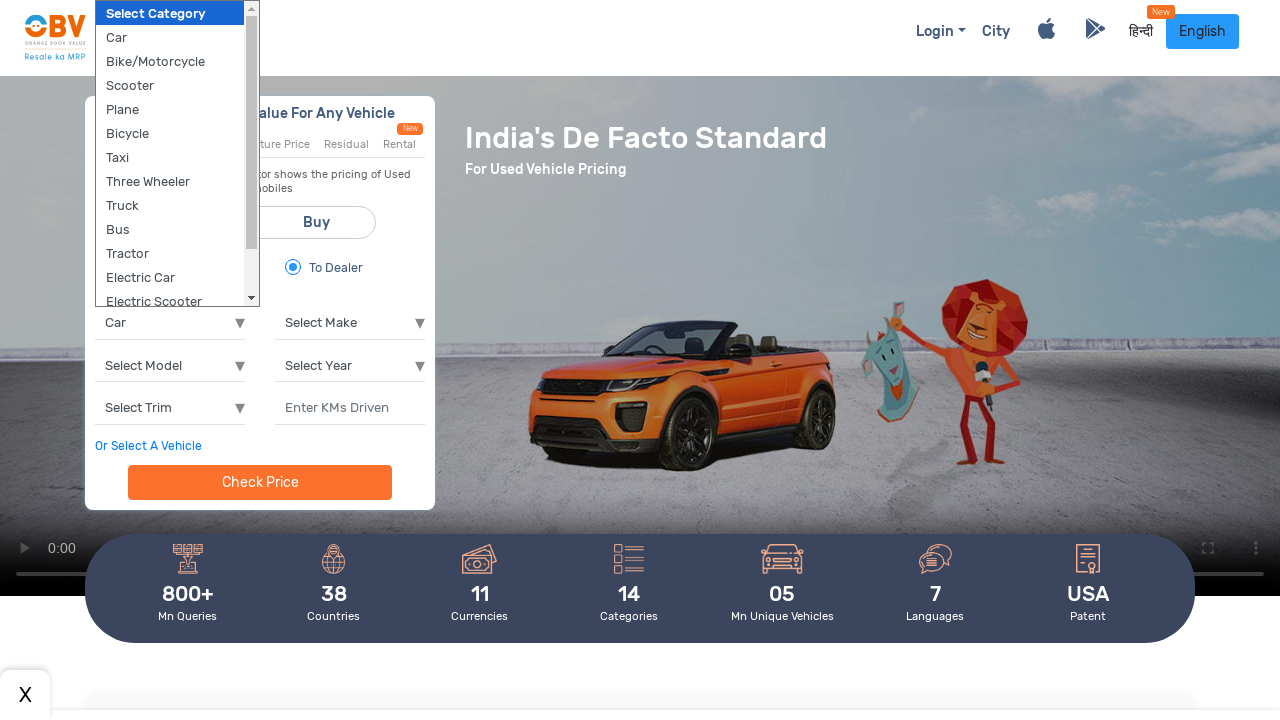